Tests window handling by opening a new window through a link click and switching between windows

Starting URL: https://the-internet.herokuapp.com/windows

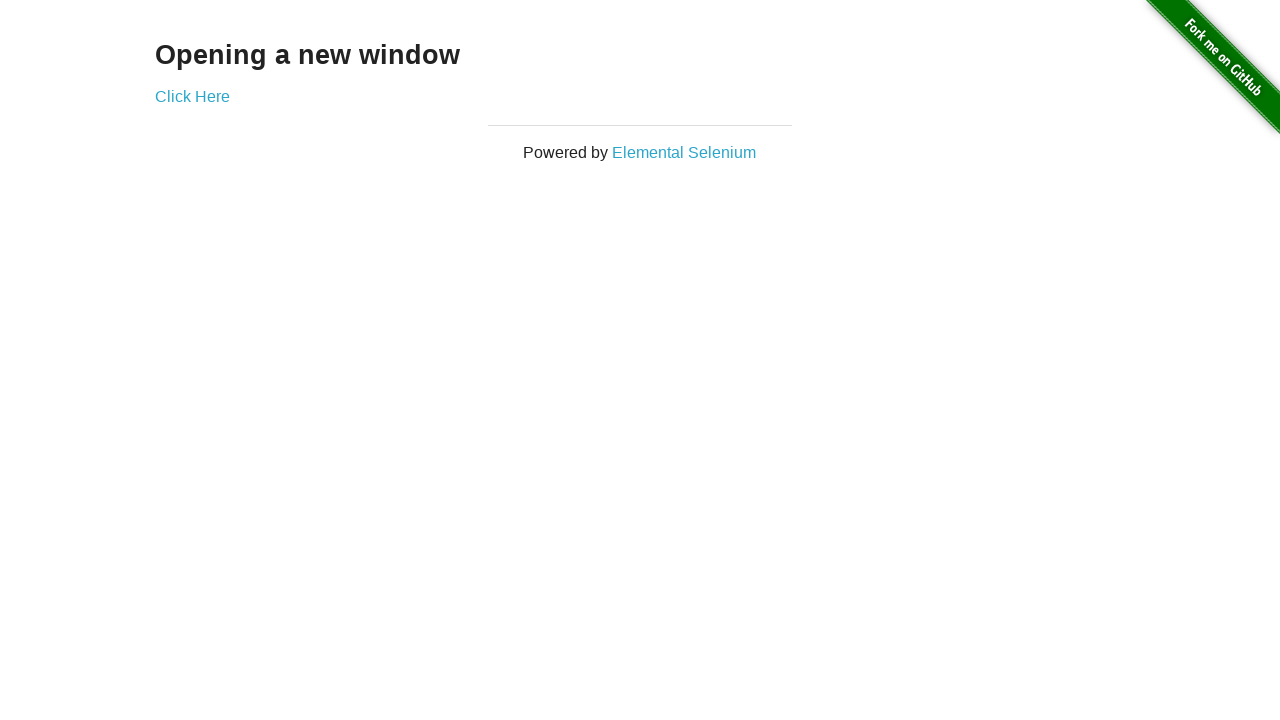

Clicked link to open new window at (192, 96) on #content > div > a
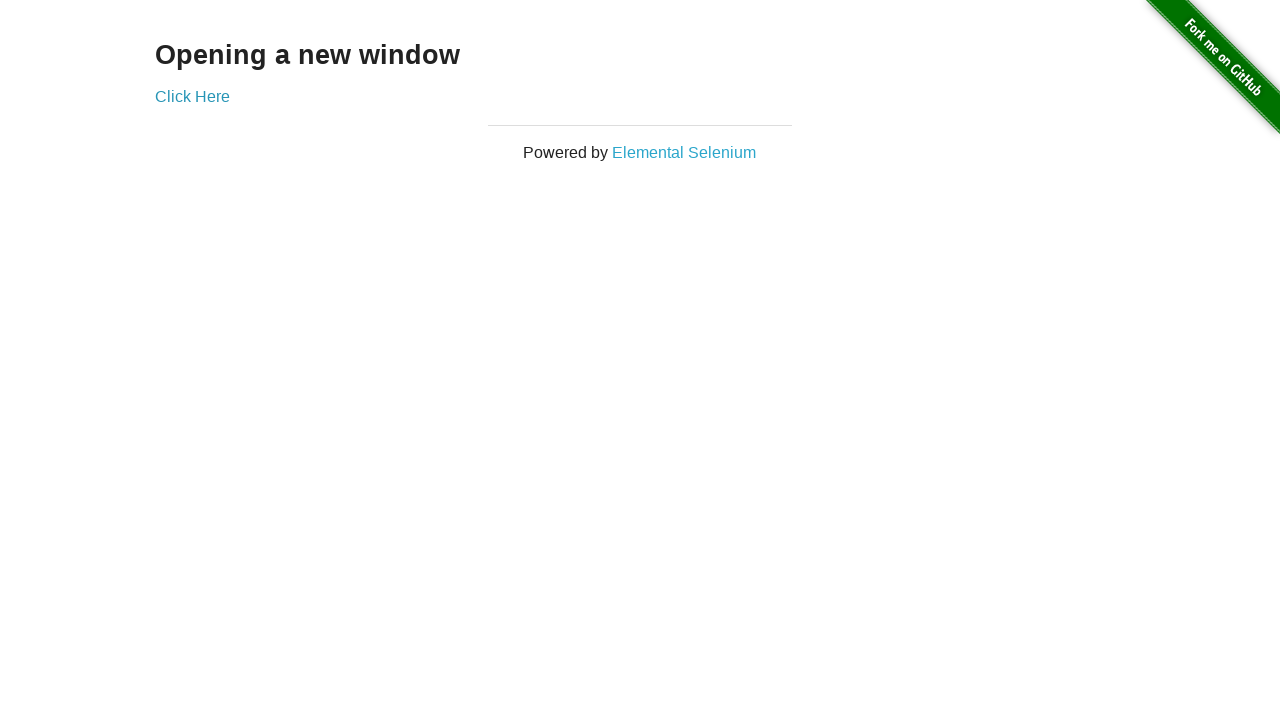

New window opened and captured
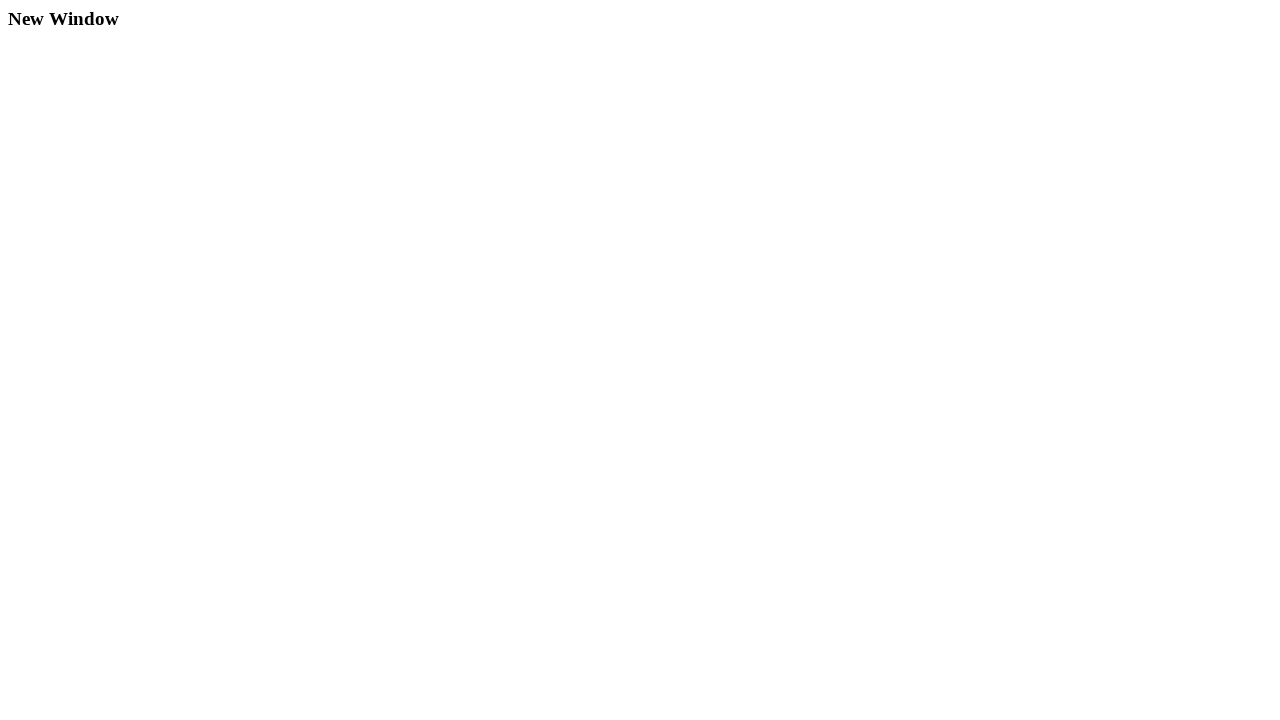

New window loaded completely
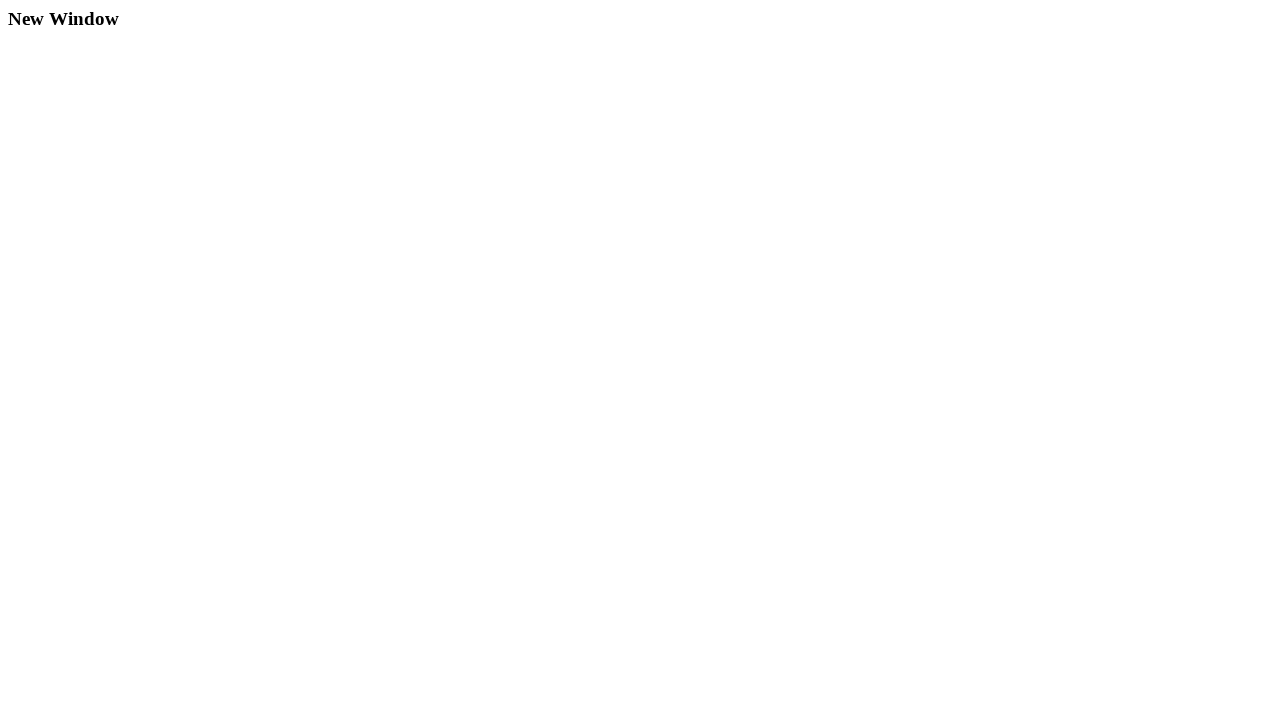

Retrieved new window title: 'New Window'
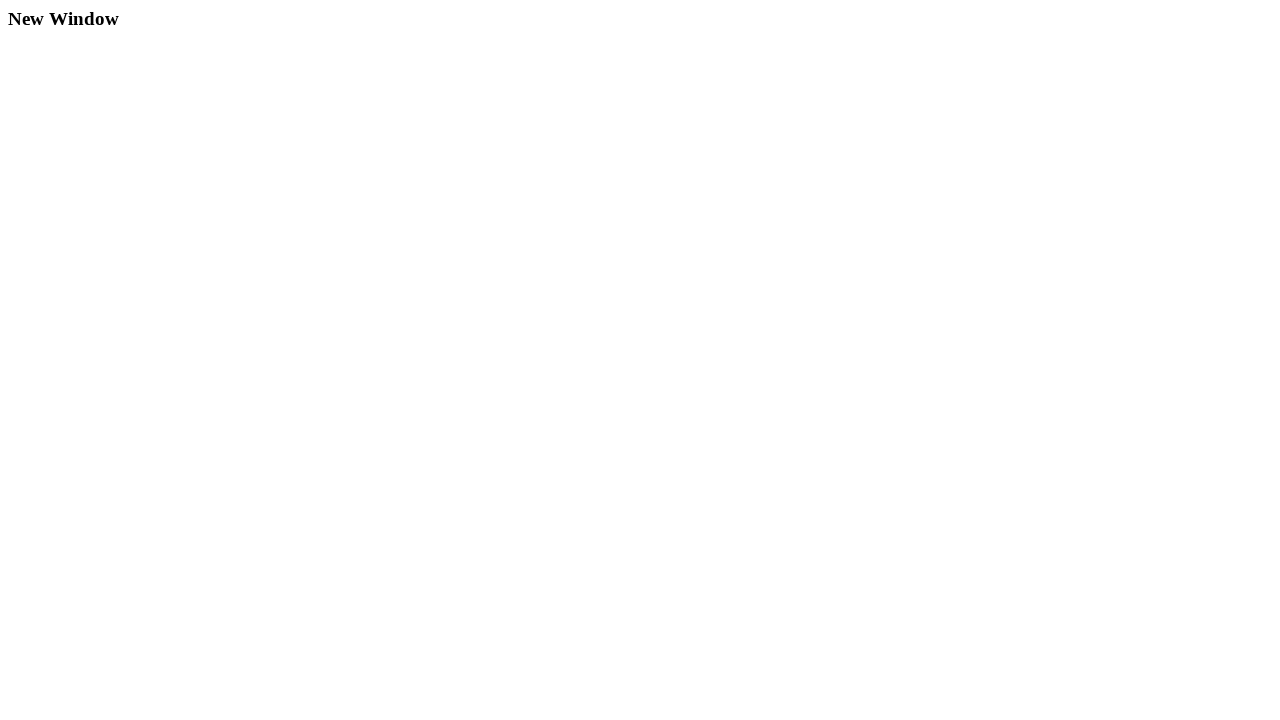

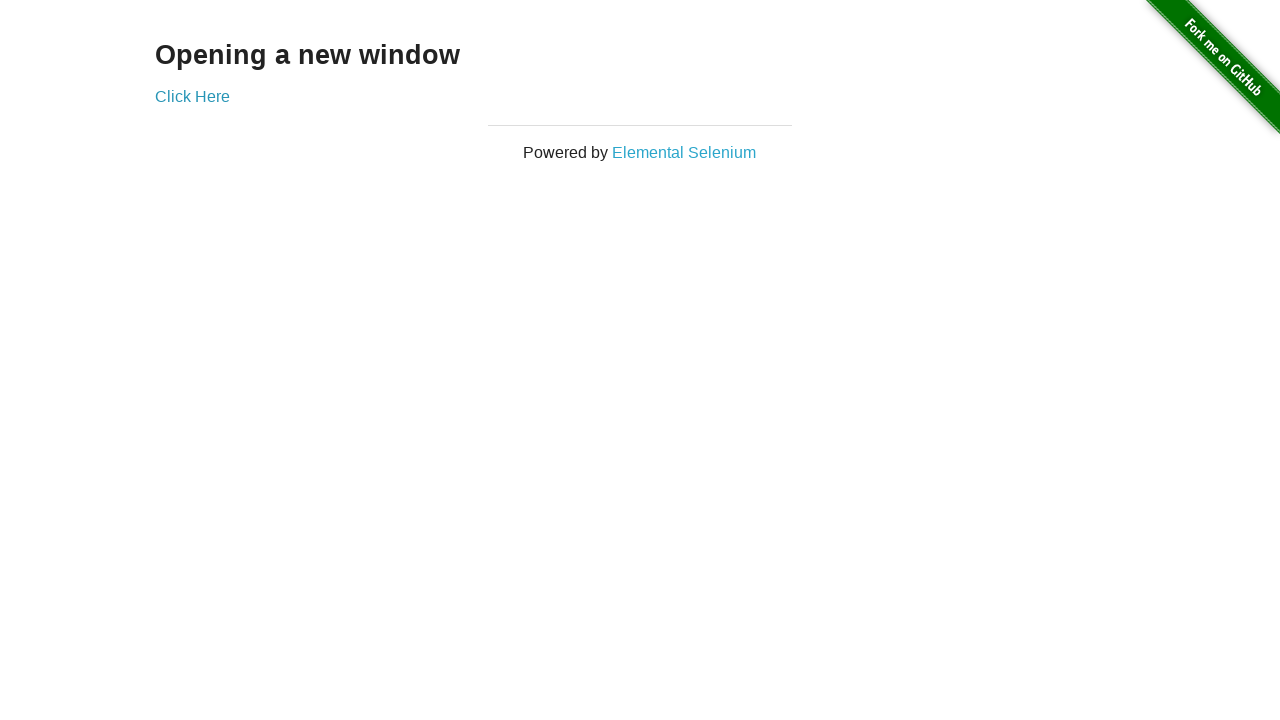